Tests handling of a simple JavaScript alert dialog by clicking the alert button and accepting the dialog

Starting URL: https://testautomationpractice.blogspot.com/

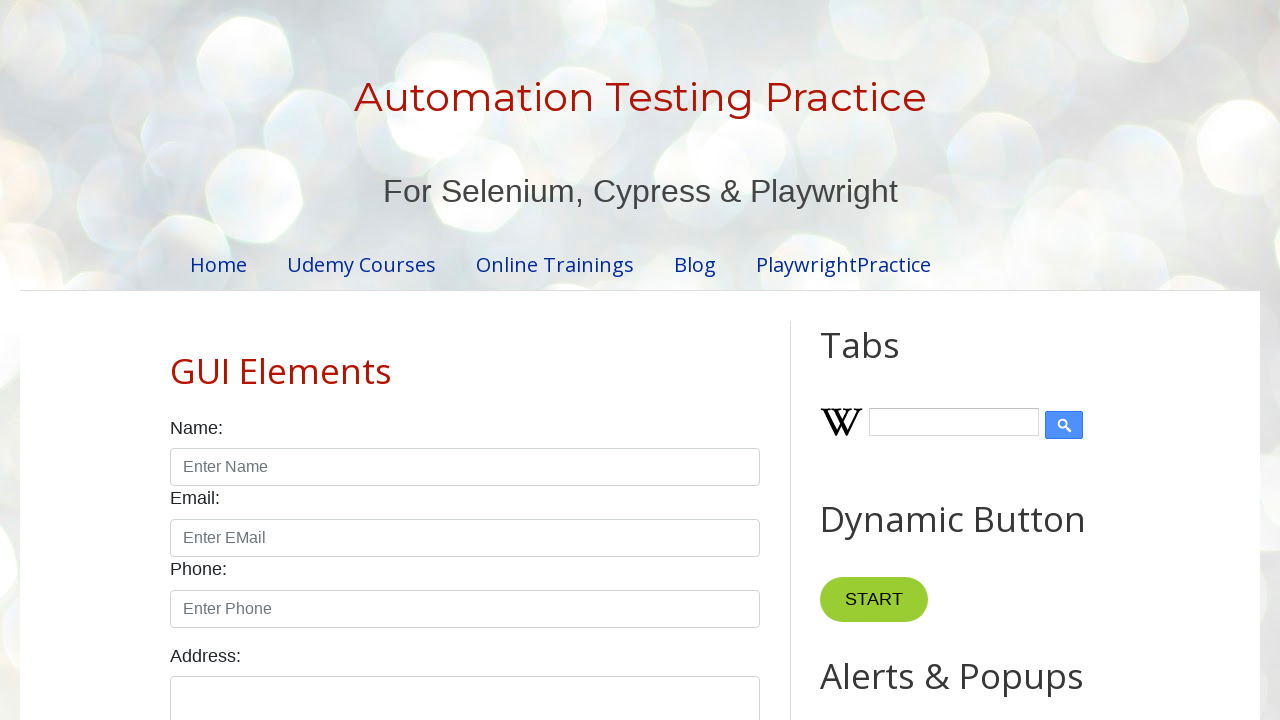

Set up dialog handler to accept alerts
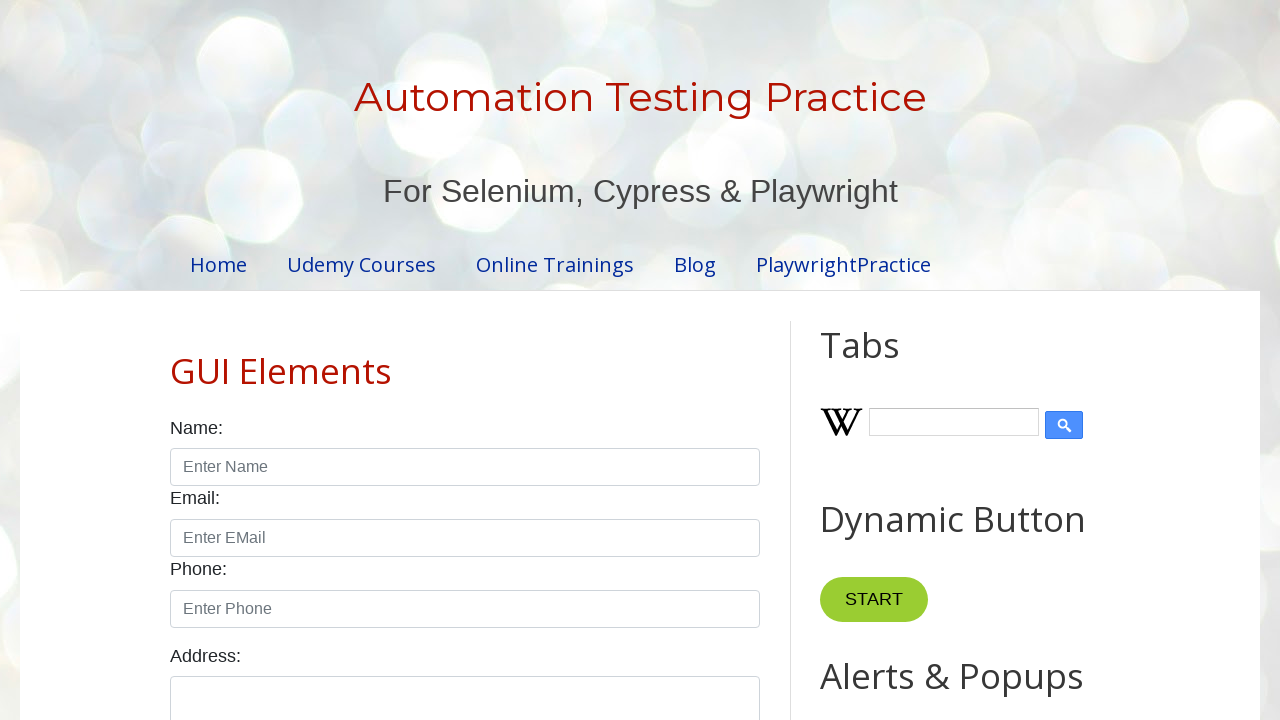

Clicked the alert button to trigger JavaScript alert at (888, 361) on #alertBtn
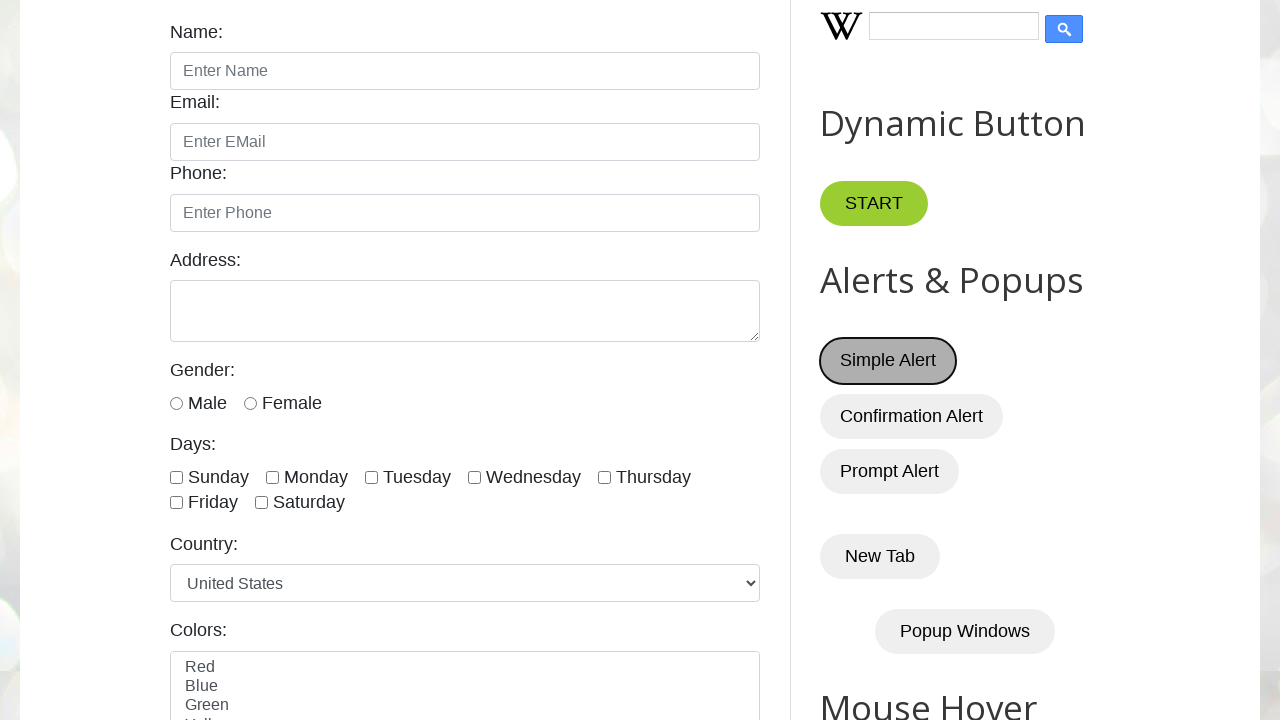

Waited for alert dialog to be handled and accepted
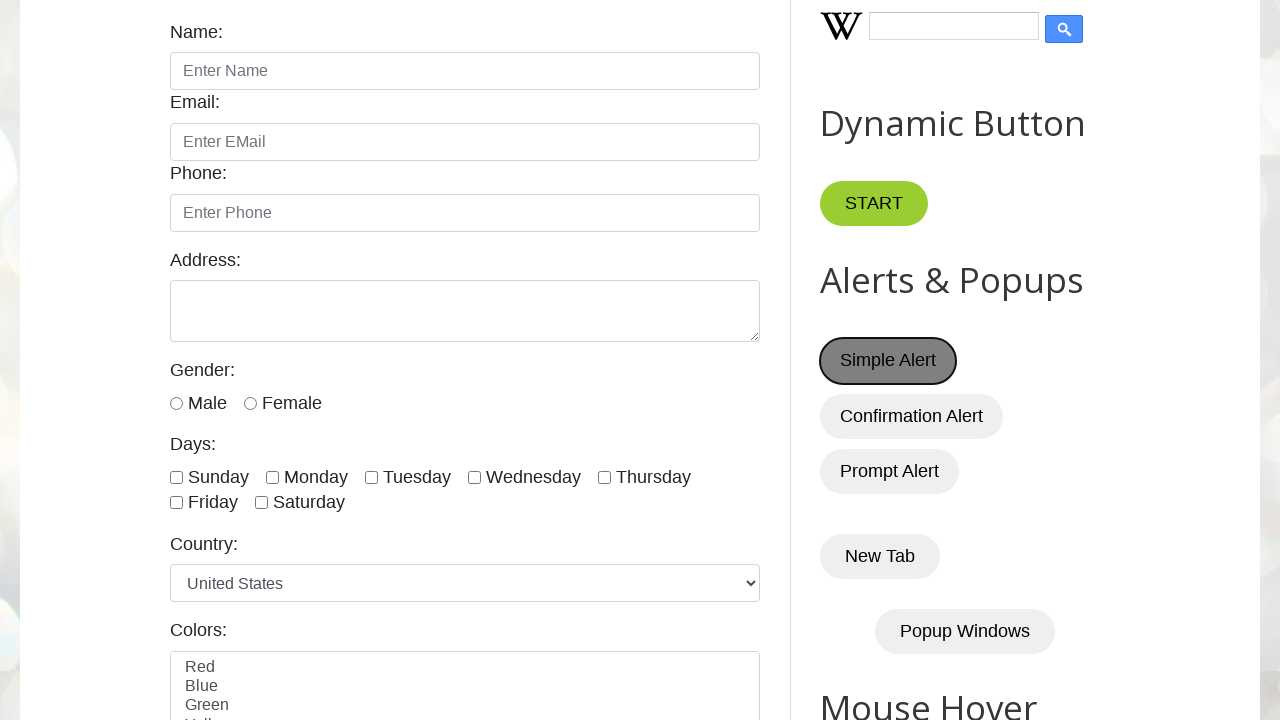

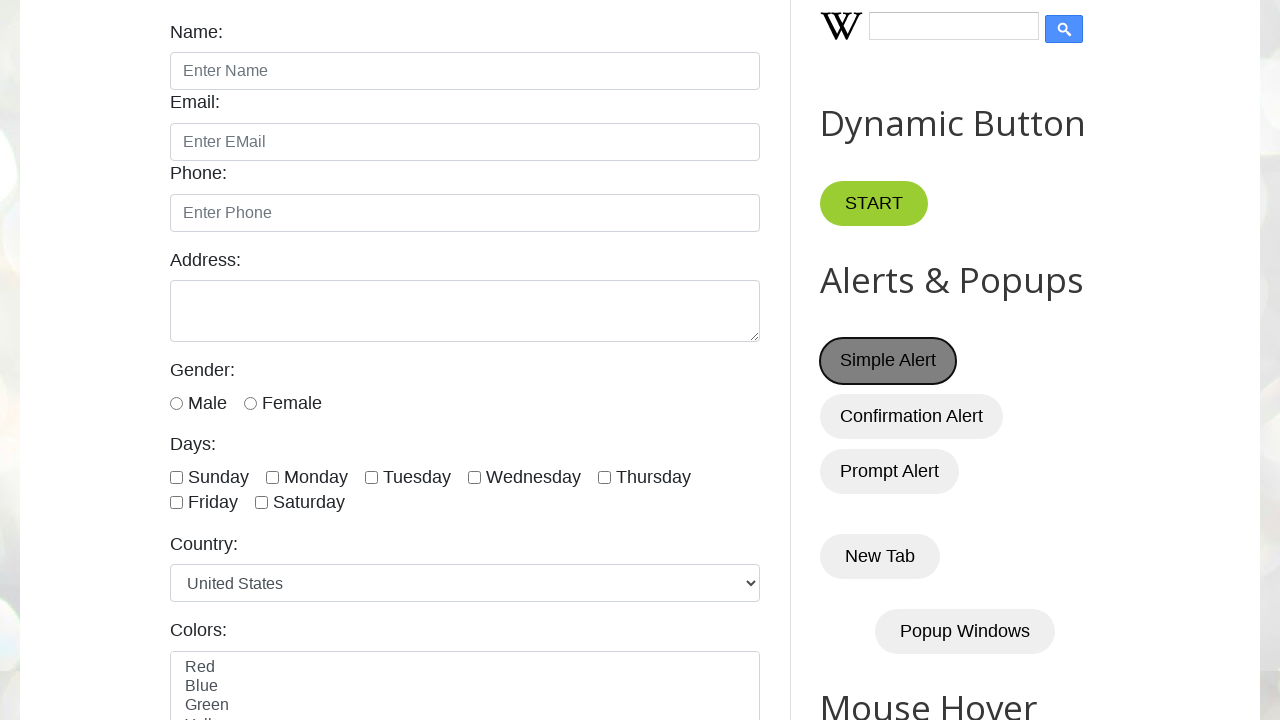